Tests the jQuery UI Accordion component by clicking on a section header to expand it and reveal content.

Starting URL: https://jqueryui.com/accordion/

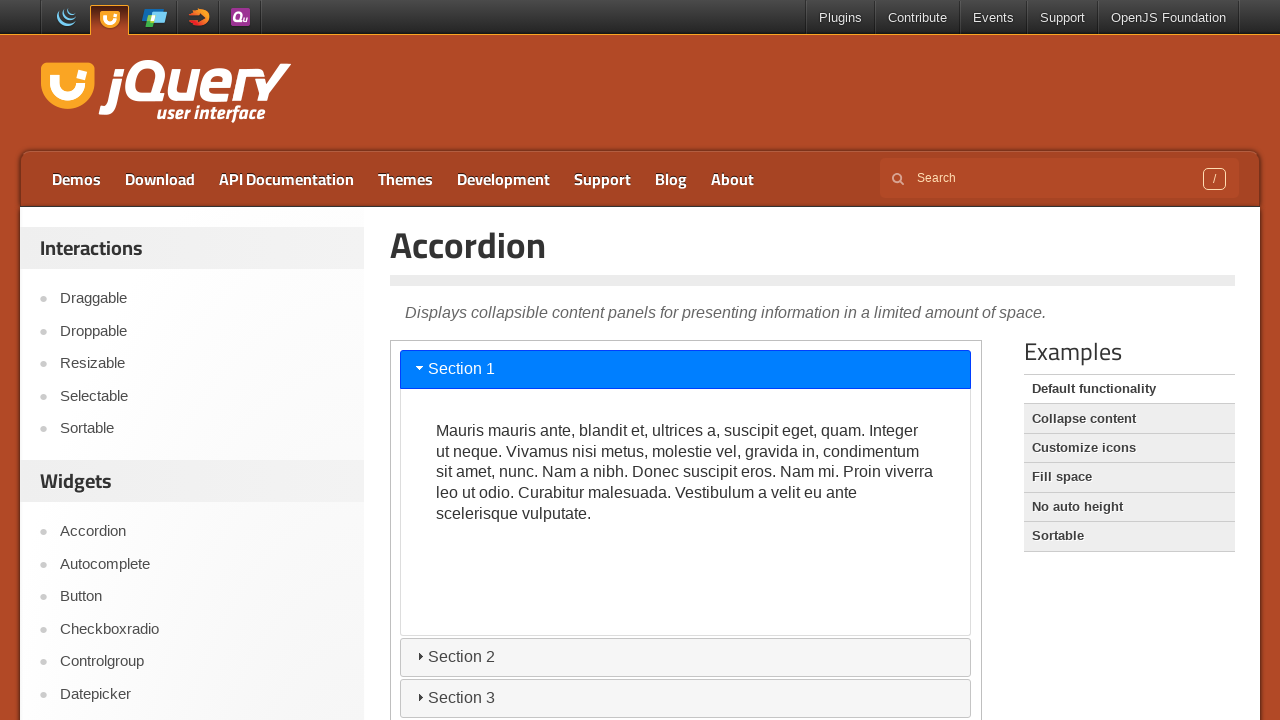

Scrolled down 300 pixels to view the accordion demo
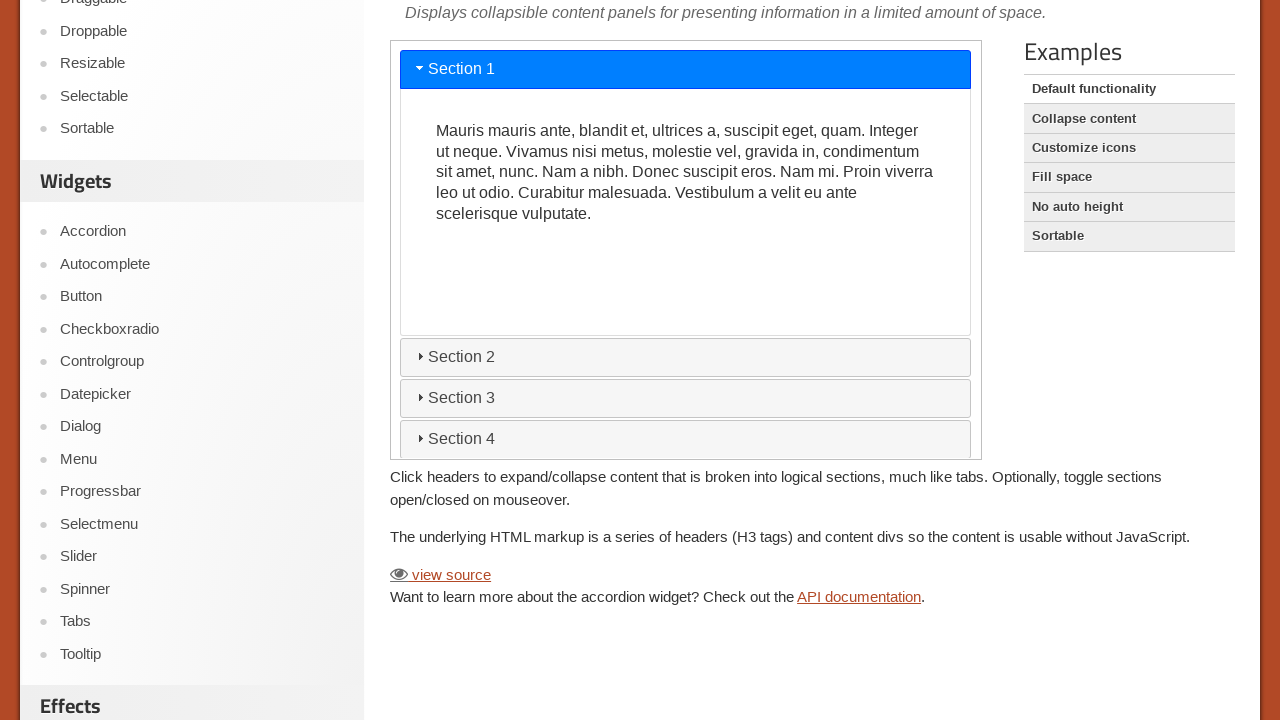

Located the iframe containing the accordion component
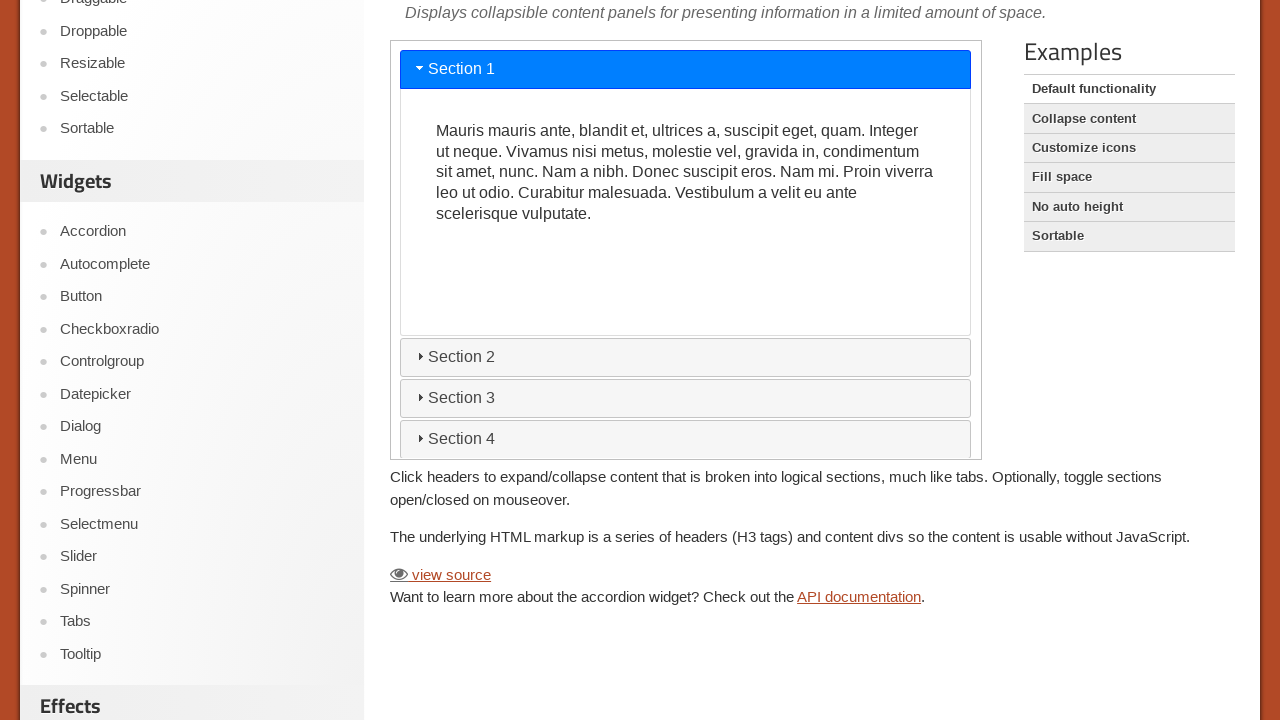

Located section 4 header element
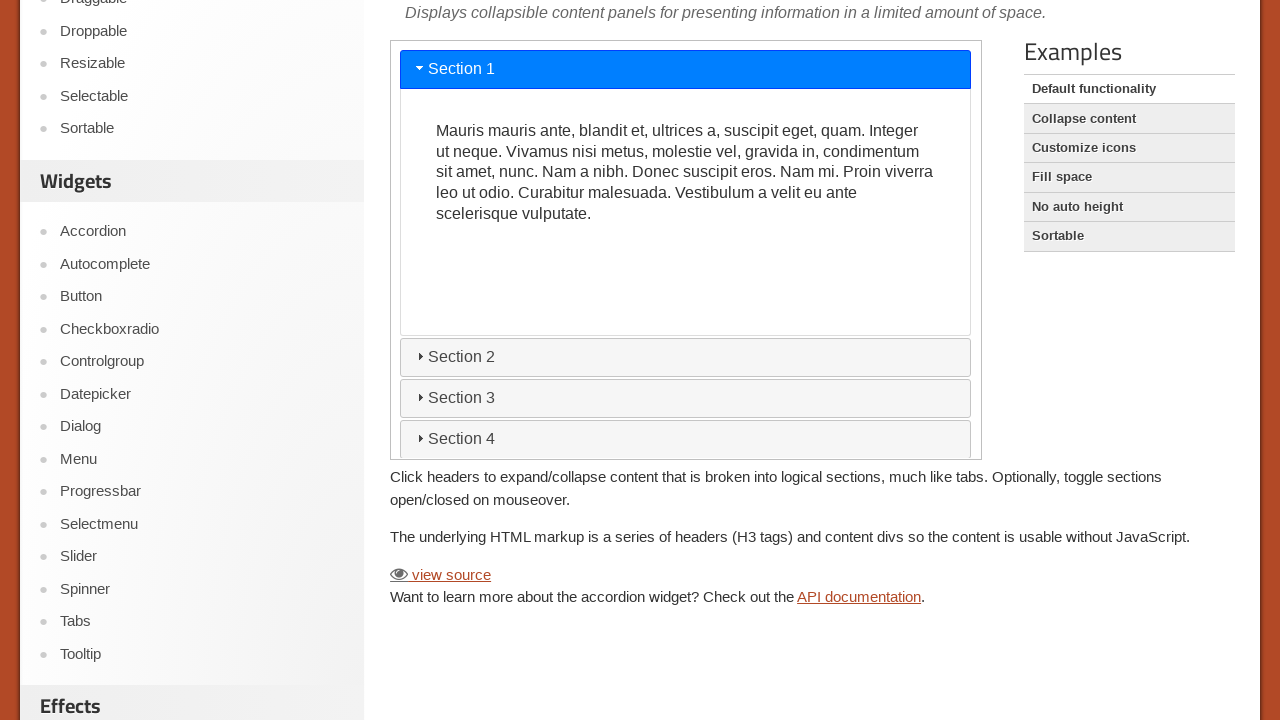

Waited for section 4 header to be ready
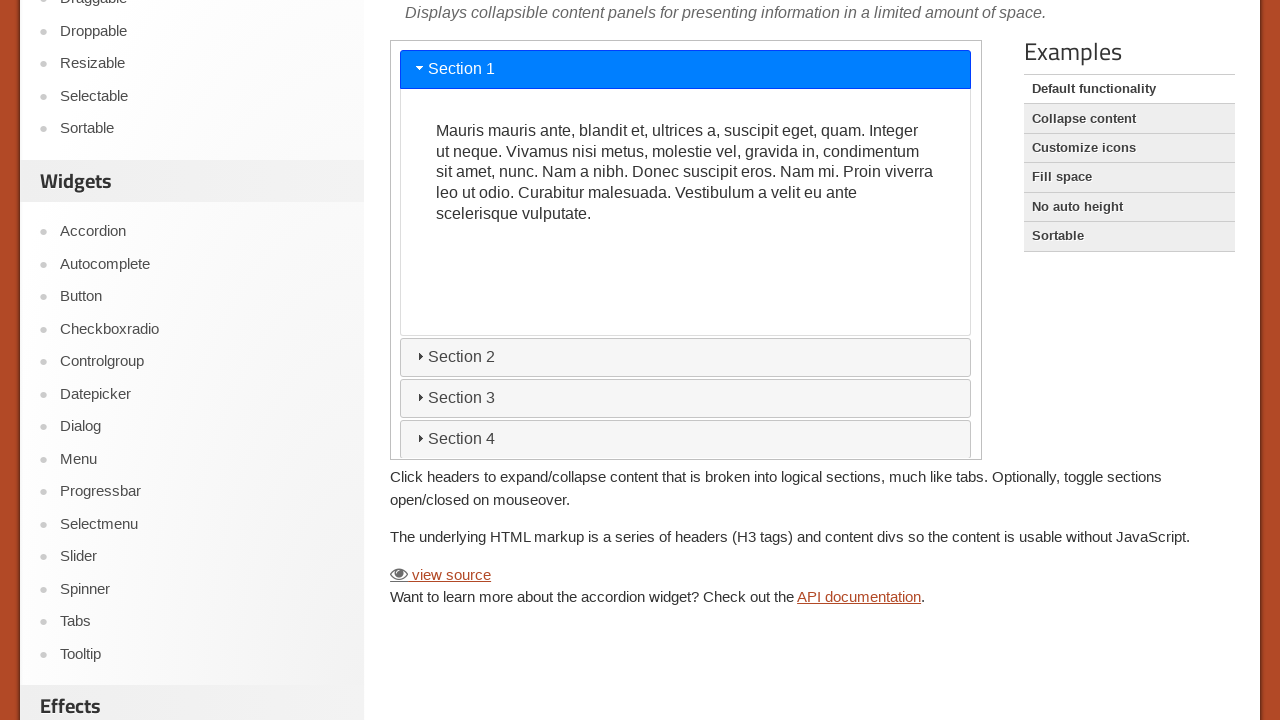

Clicked on section 4 header to expand the accordion section at (686, 438) on iframe >> nth=0 >> internal:control=enter-frame >> #ui-id-7
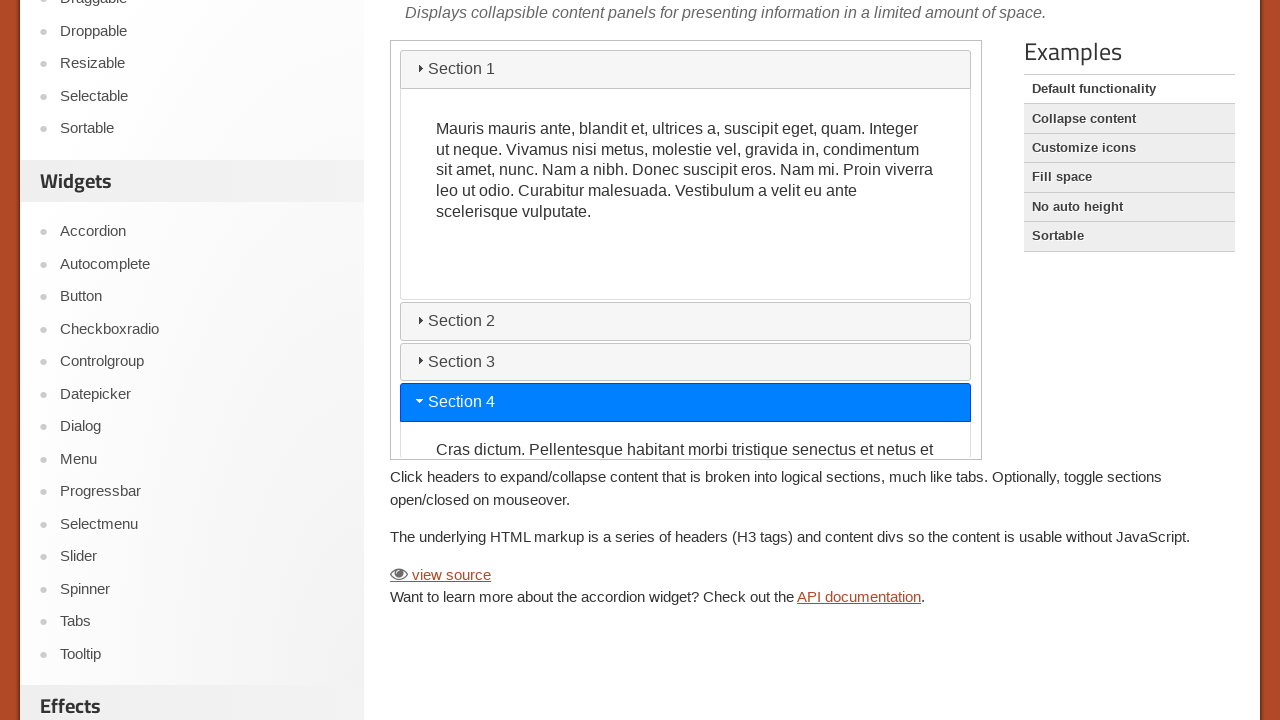

Verified that section 4 content is now visible
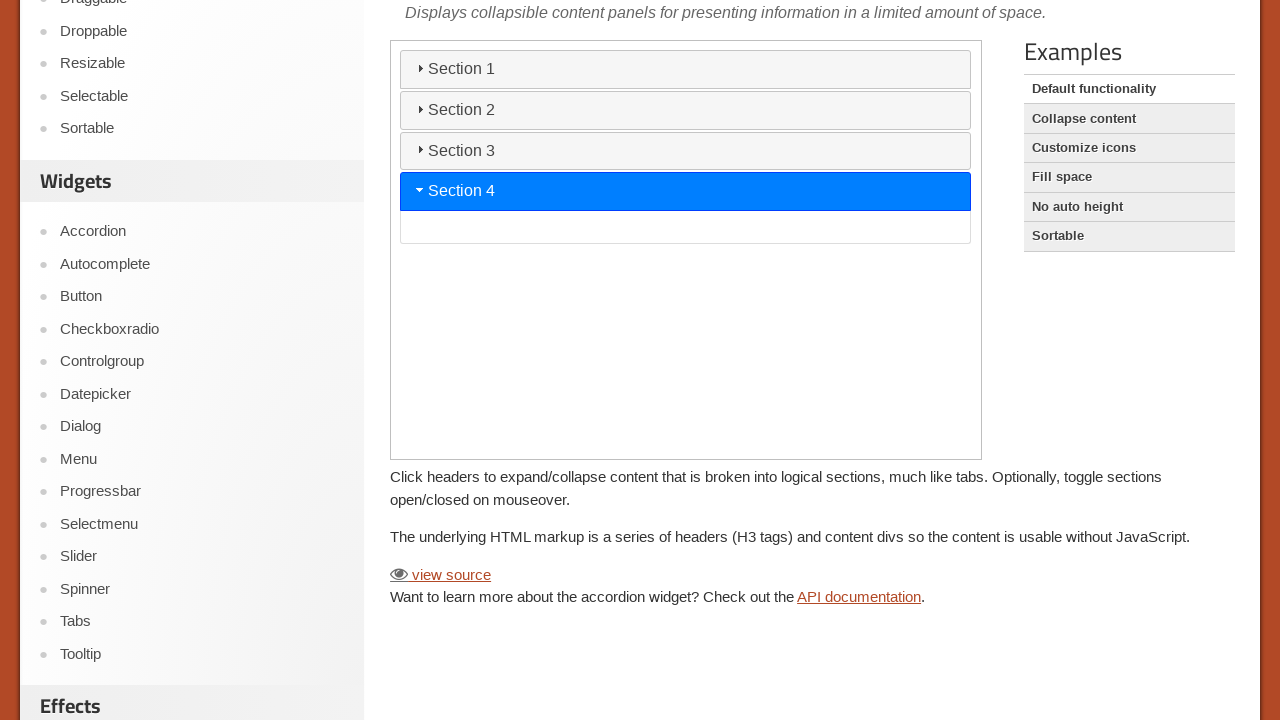

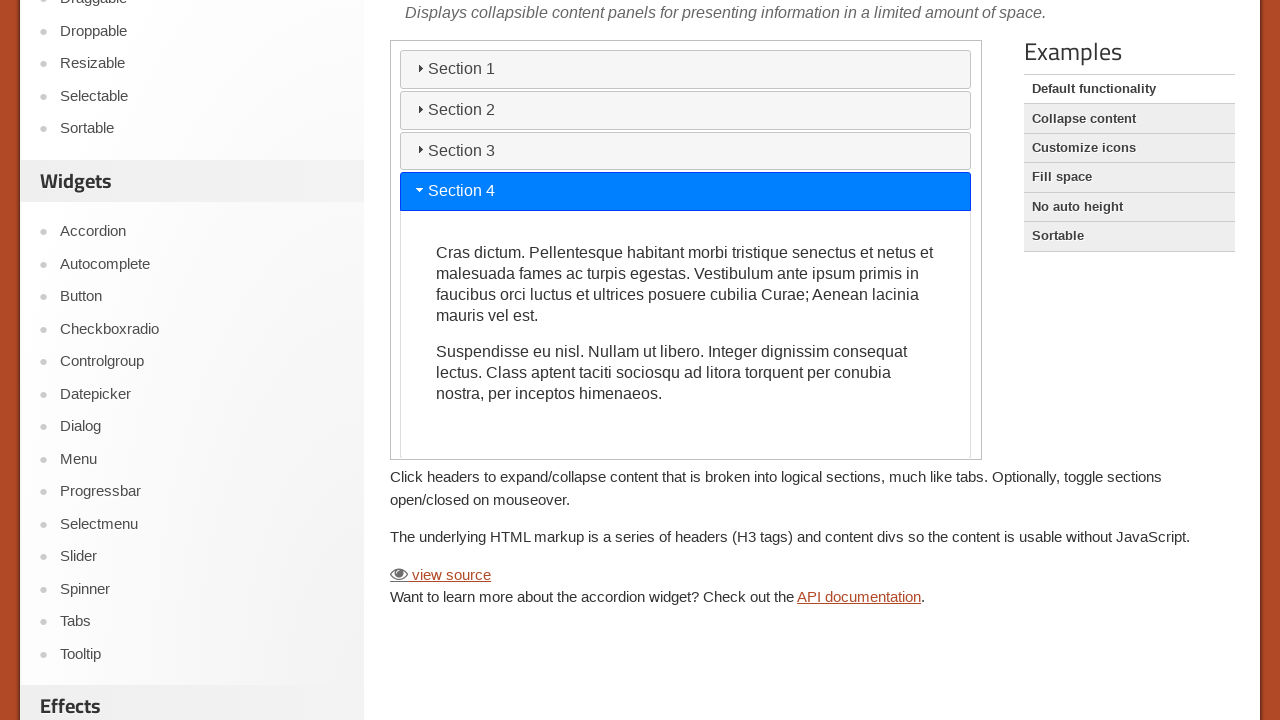